Tests clicking the blue button on the Class Attribute challenge page, verifying that the XPath selector correctly identifies the button with the 'btn-primary' class across multiple attempts with page refreshes.

Starting URL: http://uitestingplayground.com/classattr

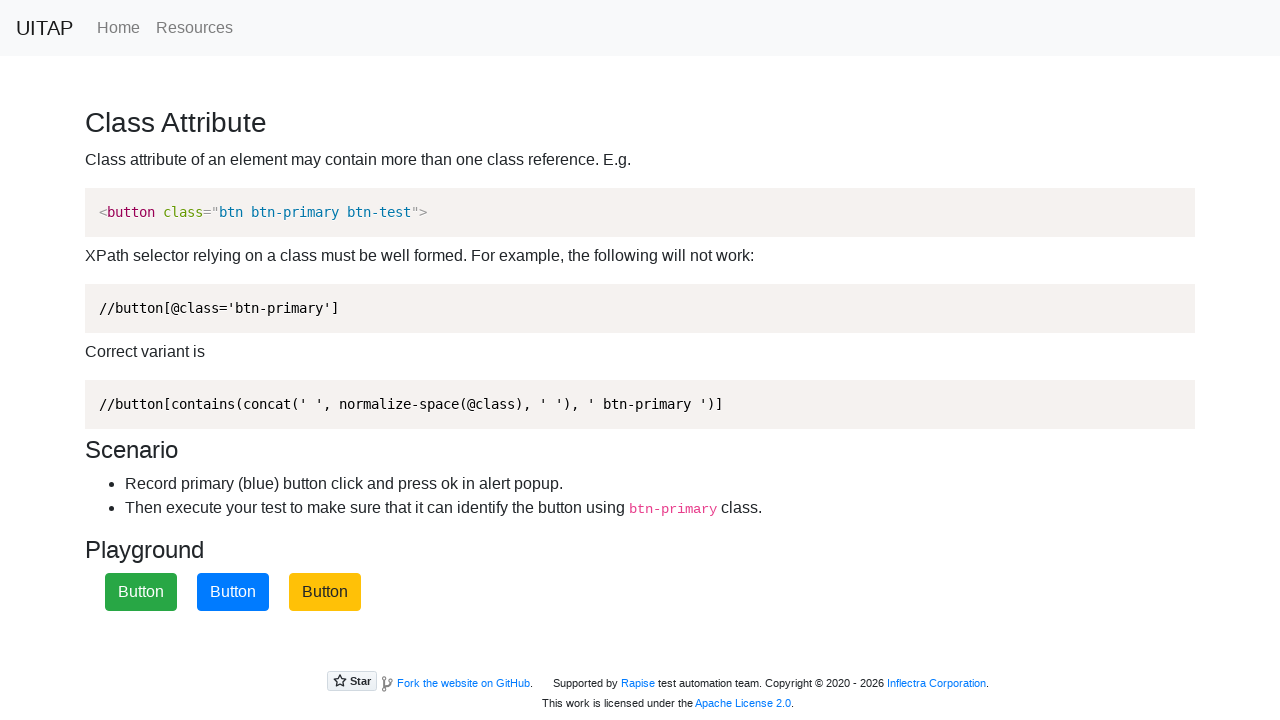

Clicked blue button (btn-primary) using XPath selector on first attempt at (233, 592) on xpath=//button[contains(concat(' ', normalize-space(@class),' '), ' btn-primary 
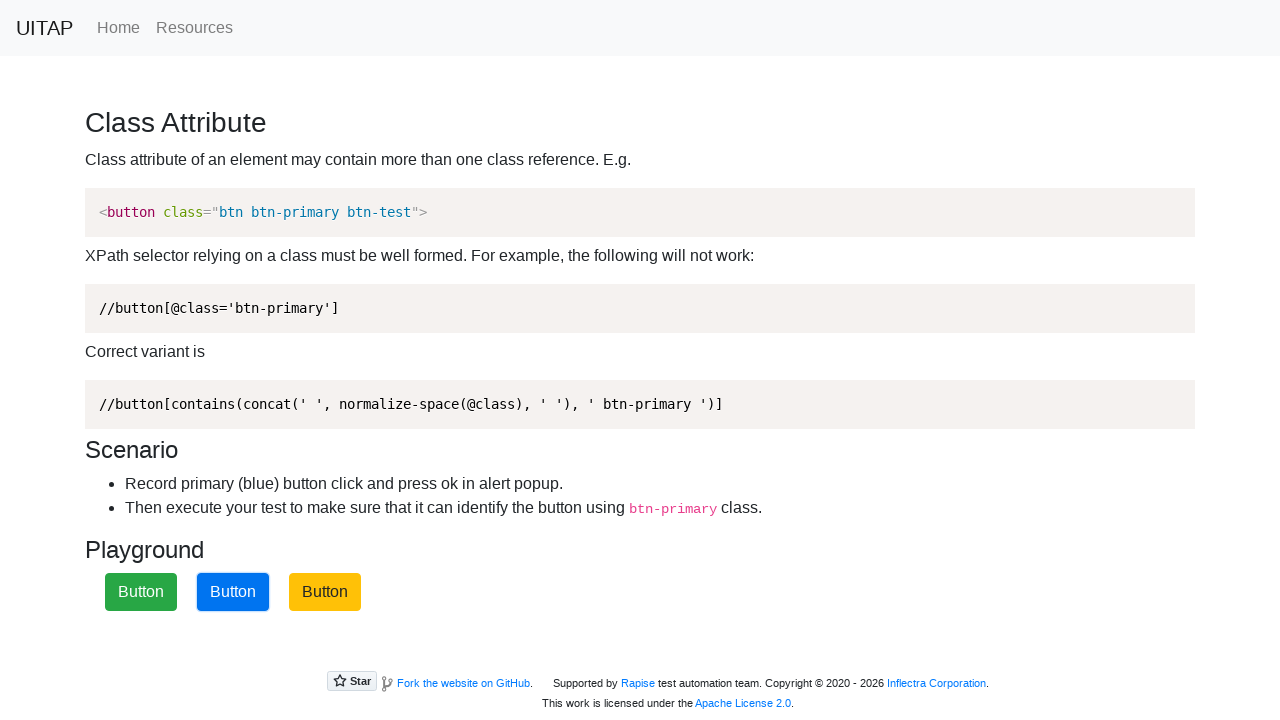

Set up dialog handler to accept alerts
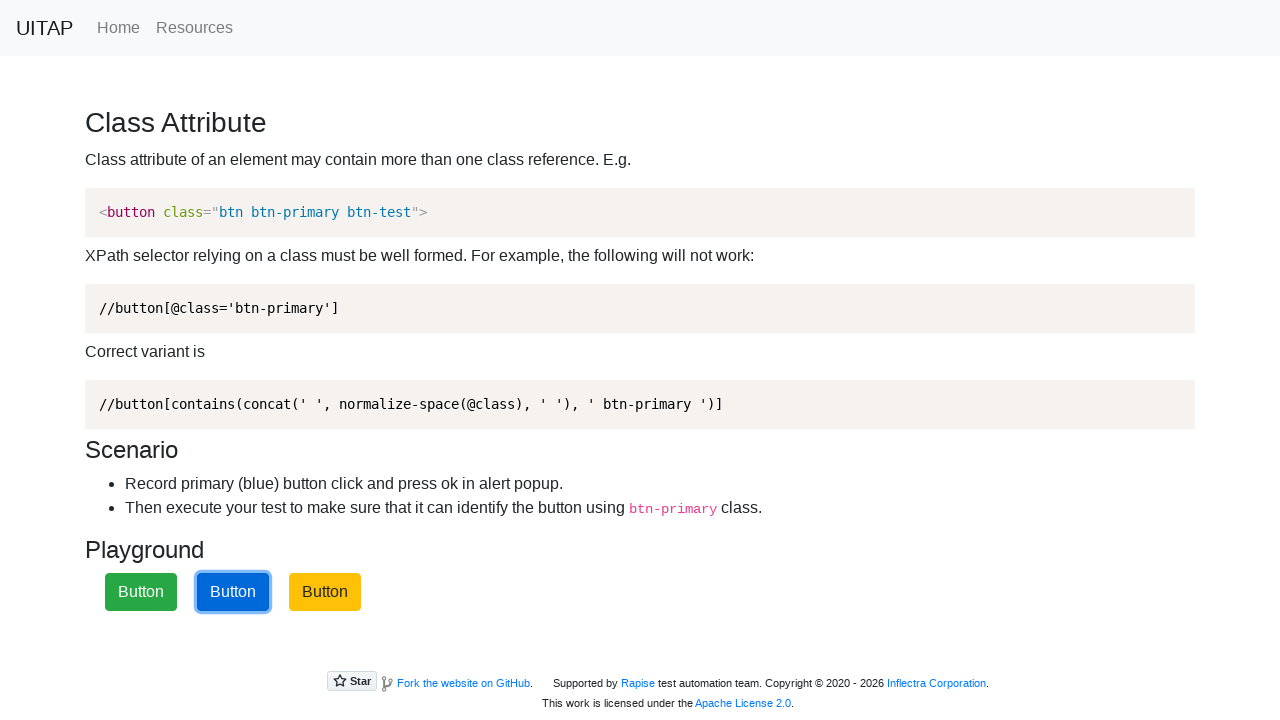

Waited for alert to be processed
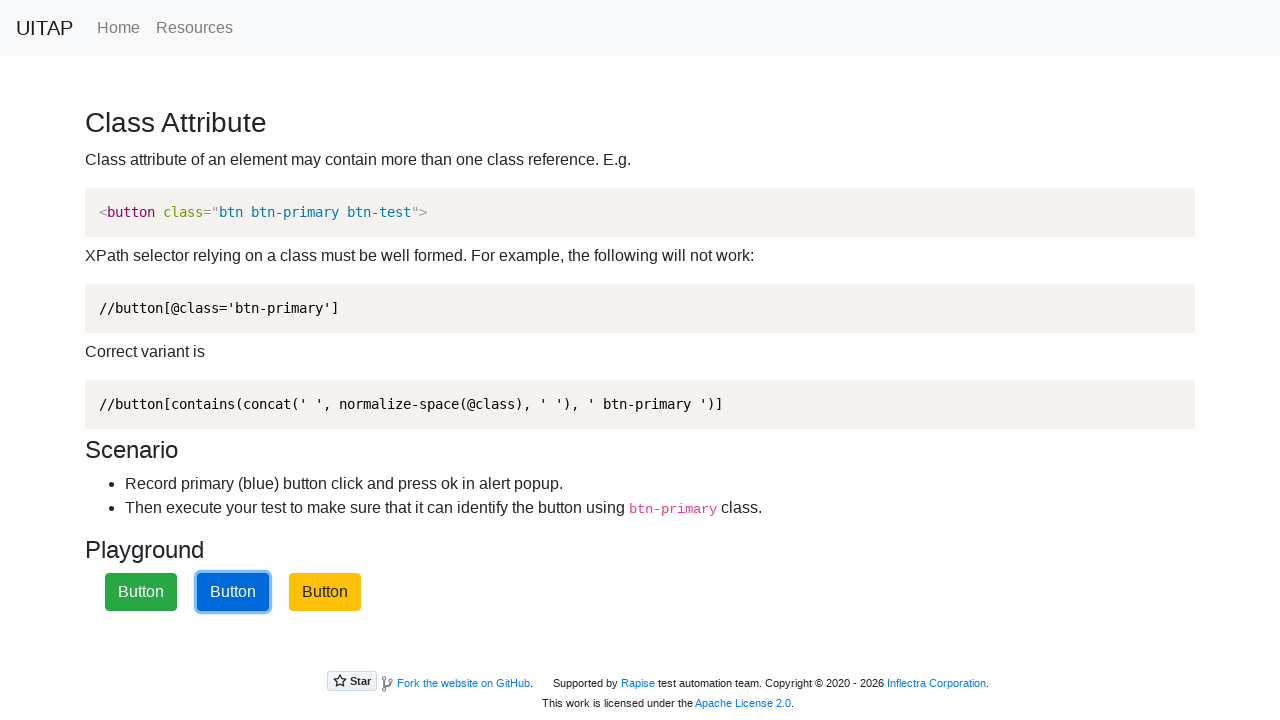

Refreshed page after first button click
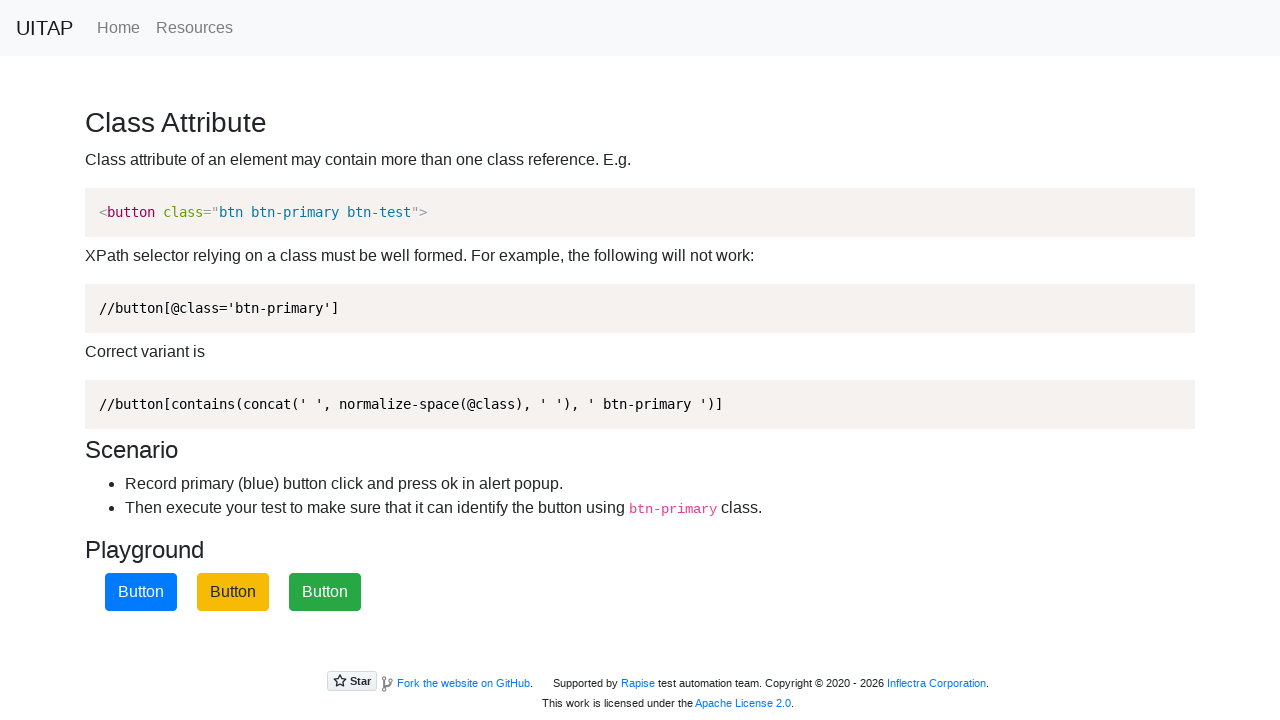

Clicked blue button (btn-primary) using XPath selector on second attempt after page refresh at (141, 592) on xpath=//button[contains(concat(' ', normalize-space(@class),' '), ' btn-primary 
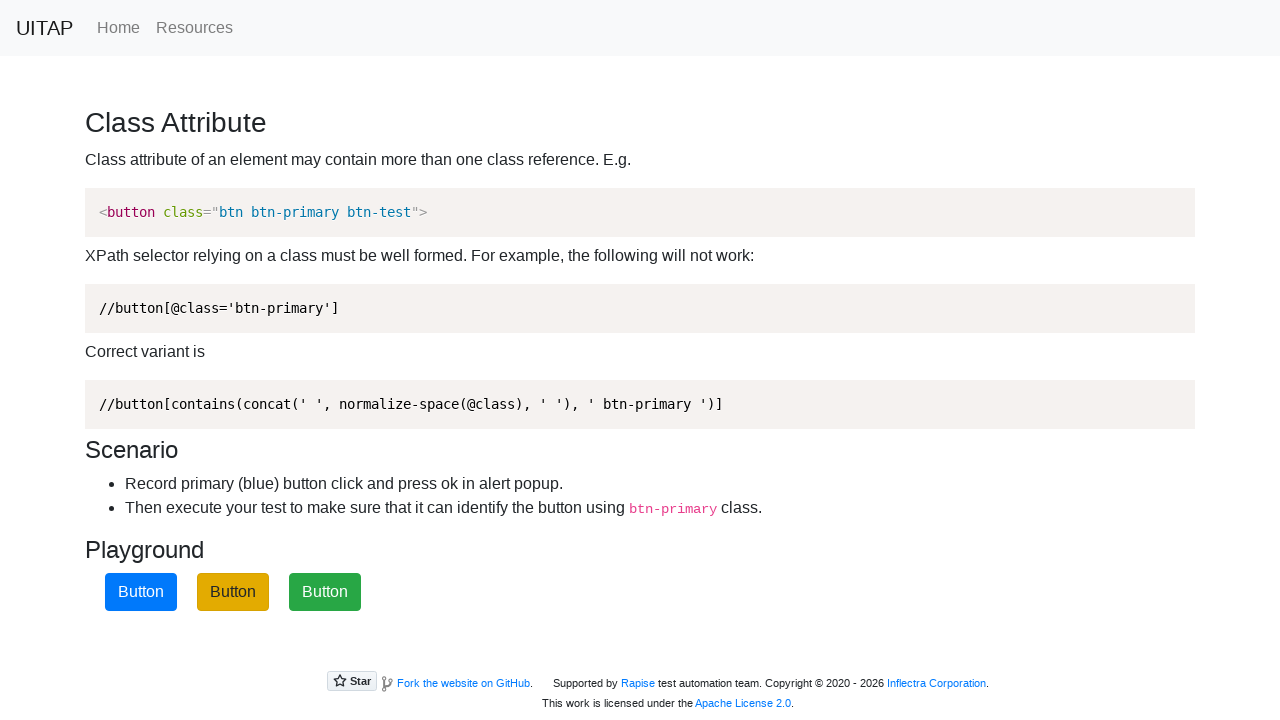

Waited for alert to be processed after second click
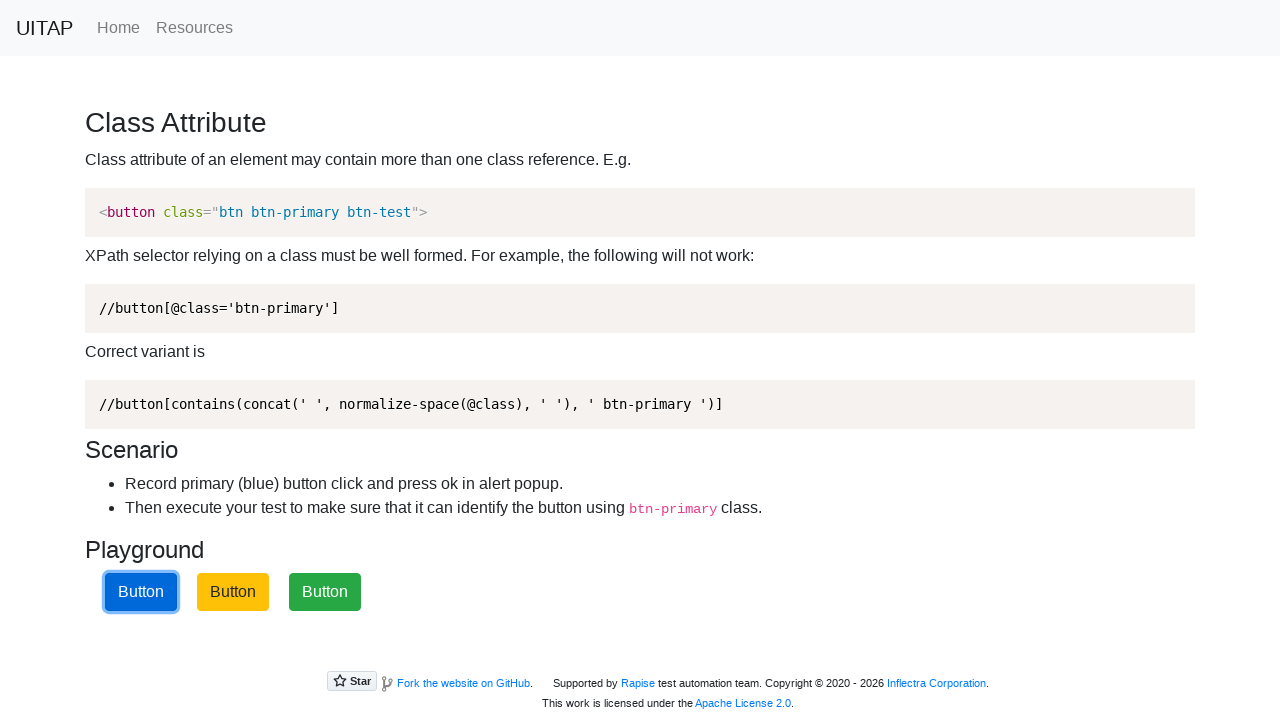

Refreshed page after second button click
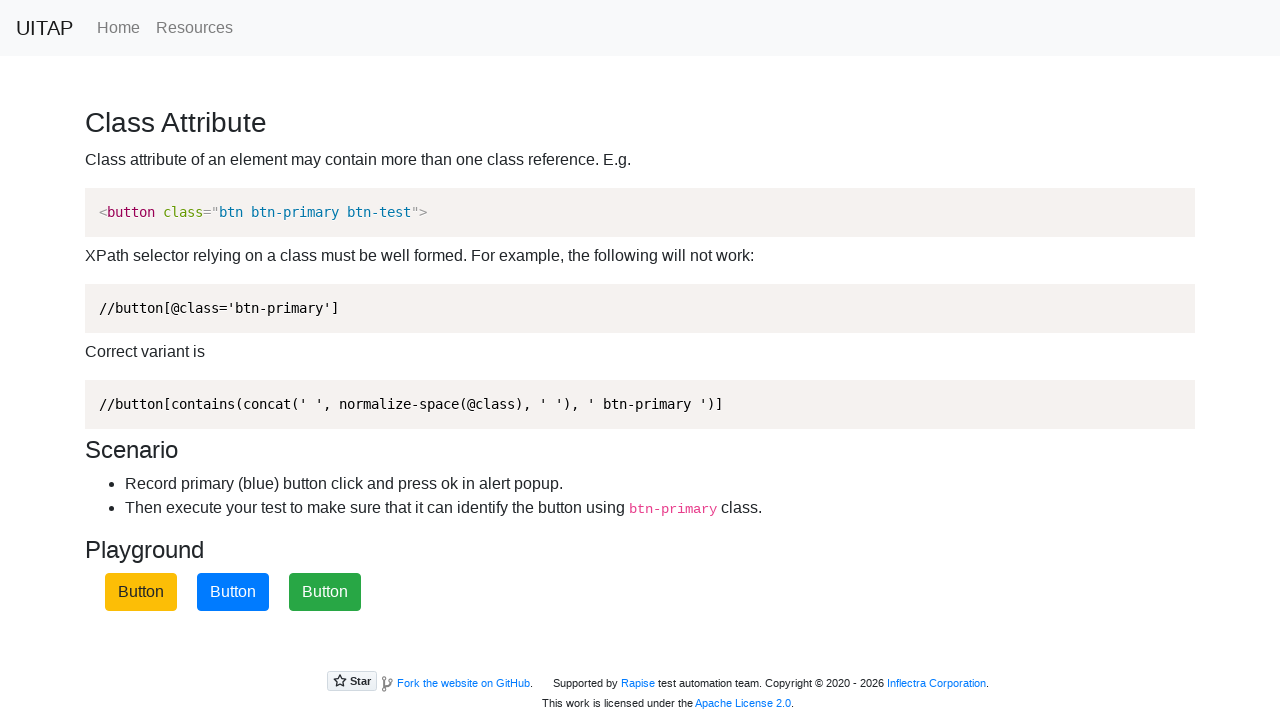

Clicked blue button (btn-primary) using XPath selector on third attempt after page refresh at (233, 592) on xpath=//button[contains(concat(' ', normalize-space(@class),' '), ' btn-primary 
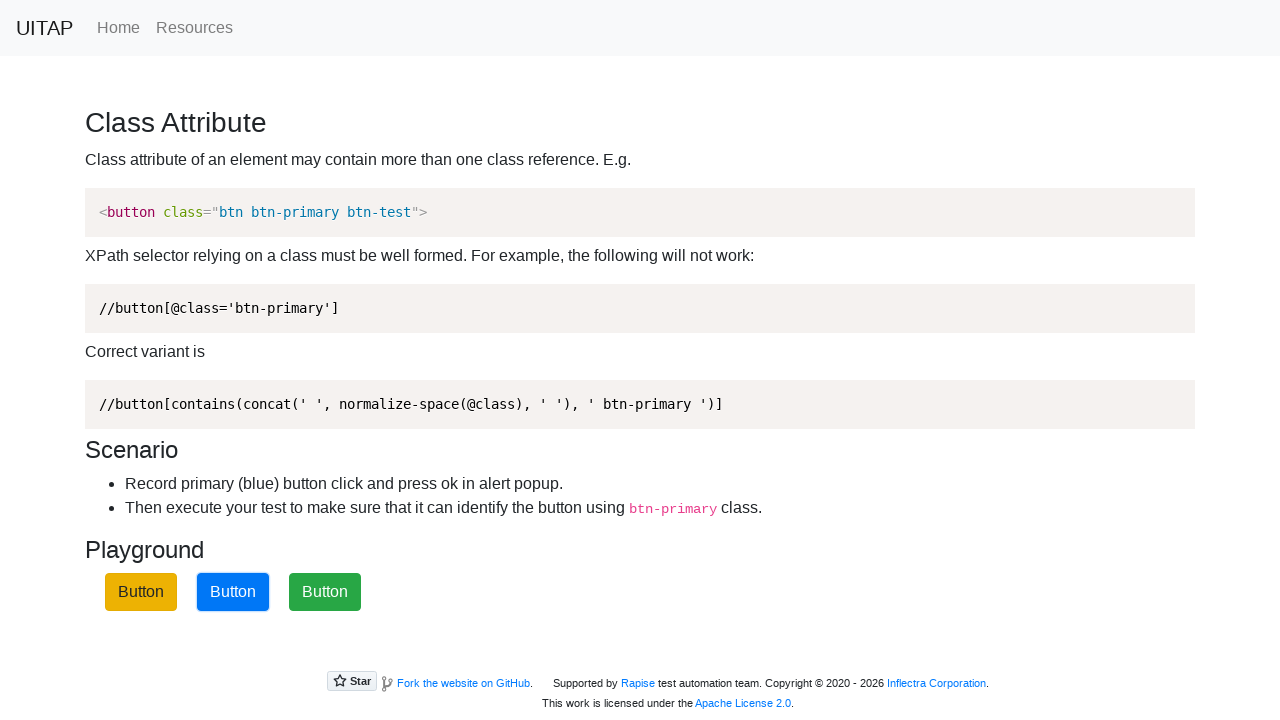

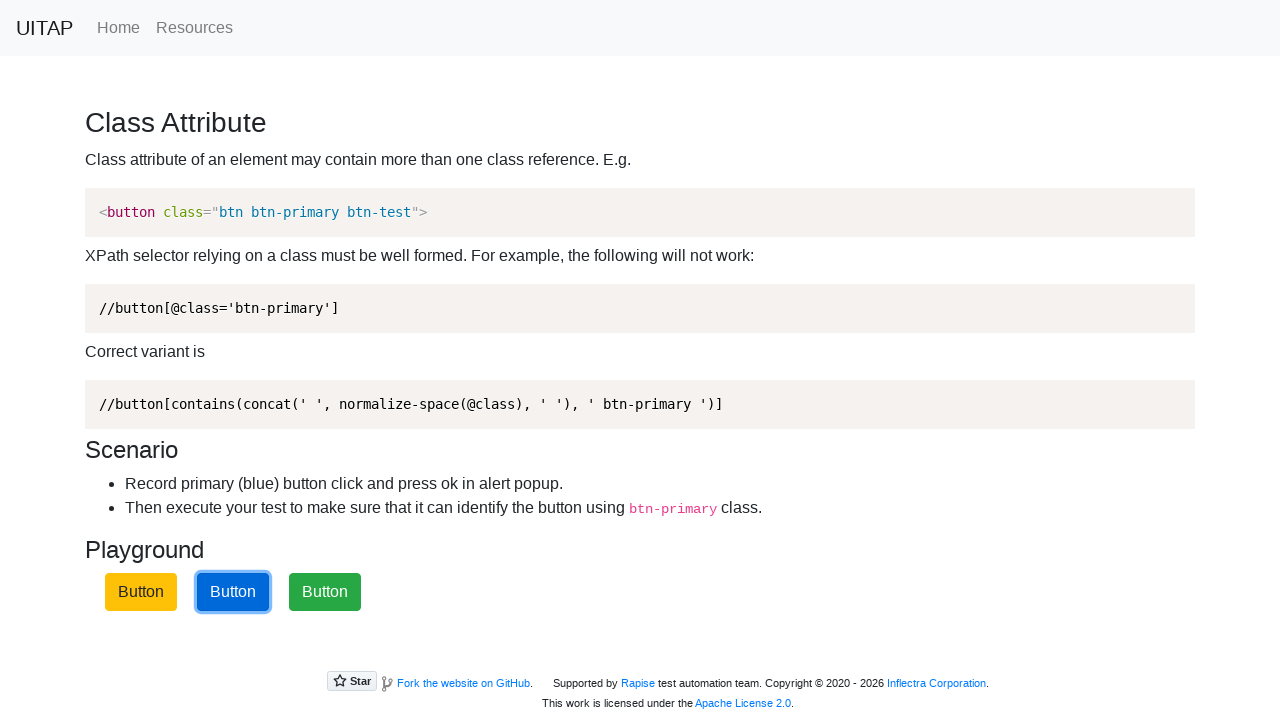